Tests sorting by price low to high, clicks on the first product, and verifies the product name

Starting URL: http://practice.automationtesting.in/shop

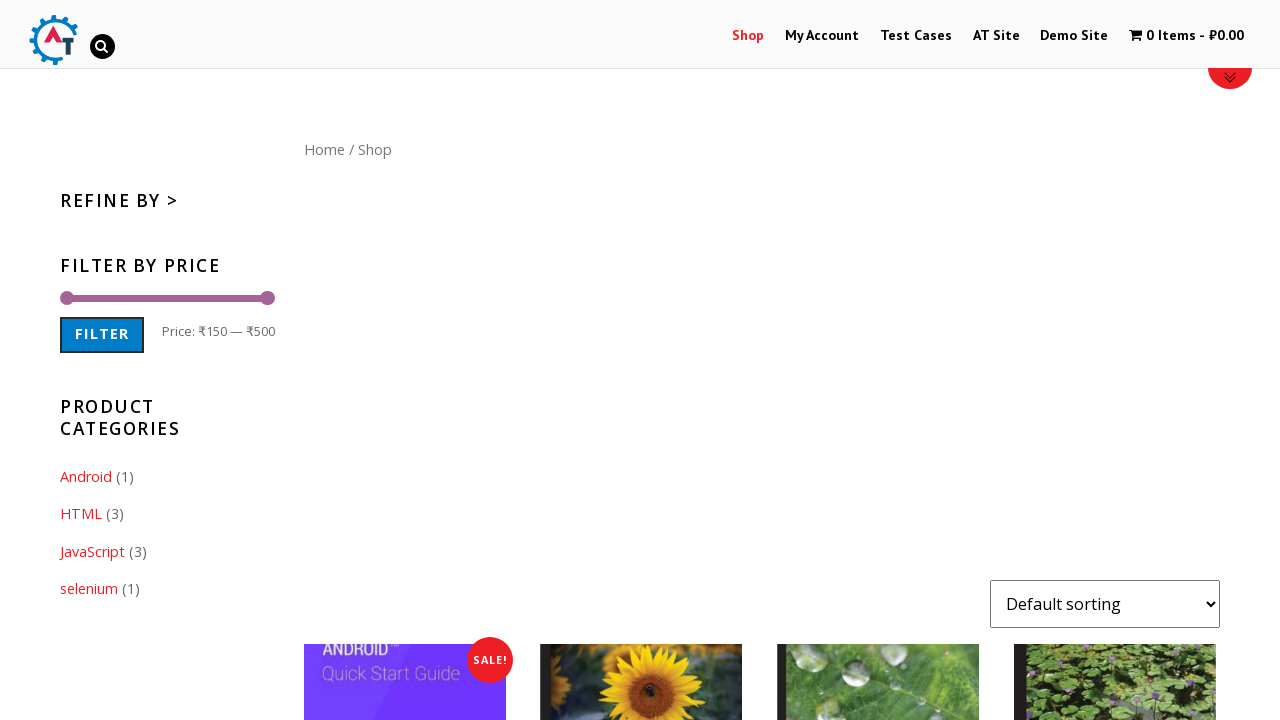

Selected 'price' option from sorting dropdown on #content form select
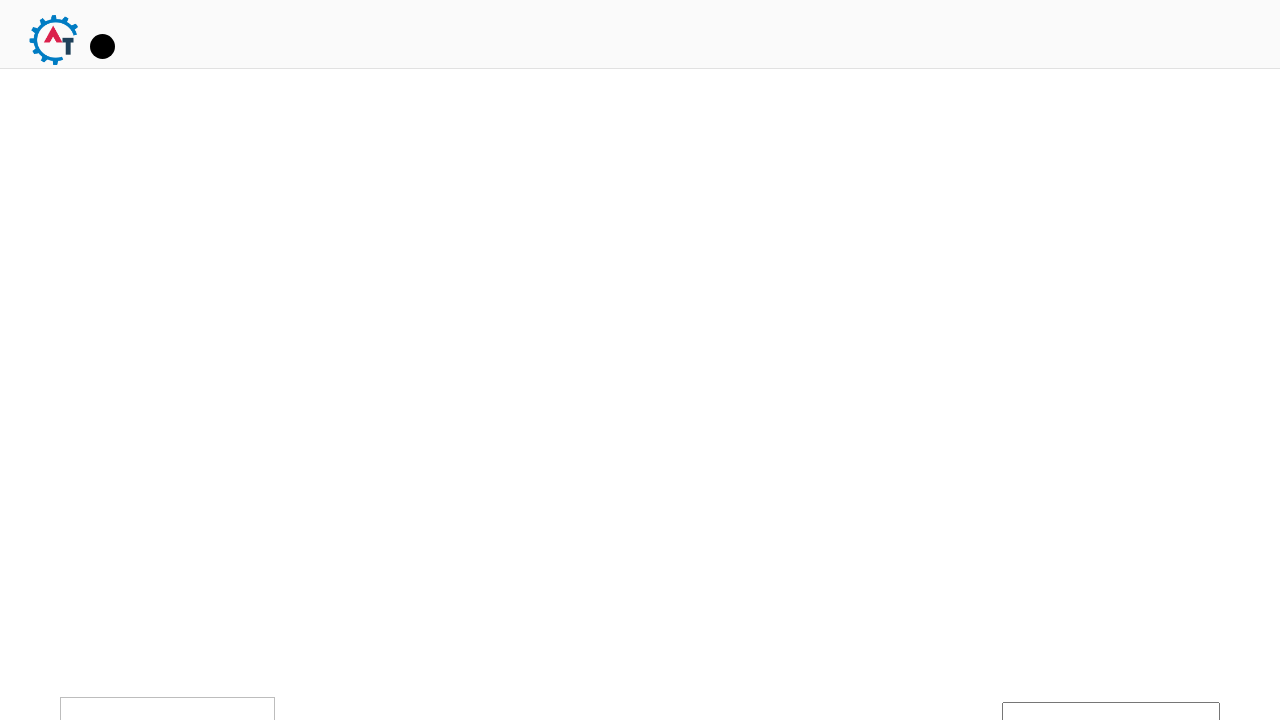

Waited 3 seconds for sorting to apply
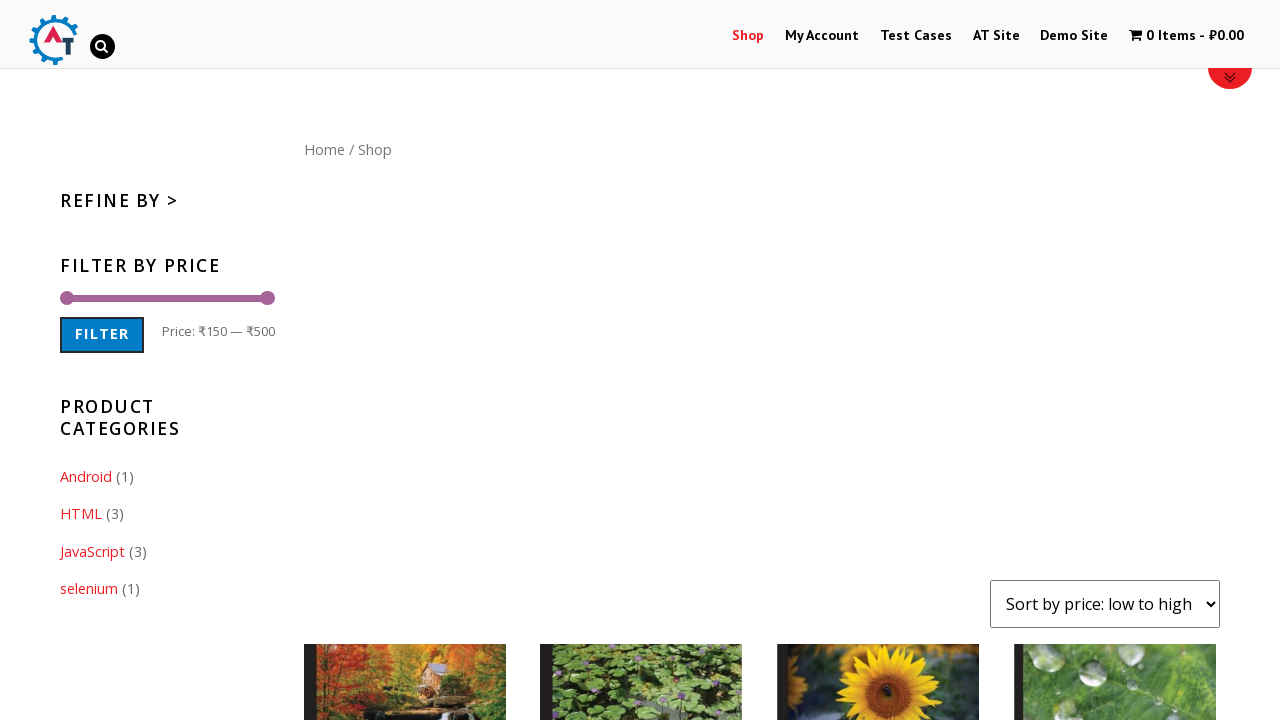

Products container loaded and visible
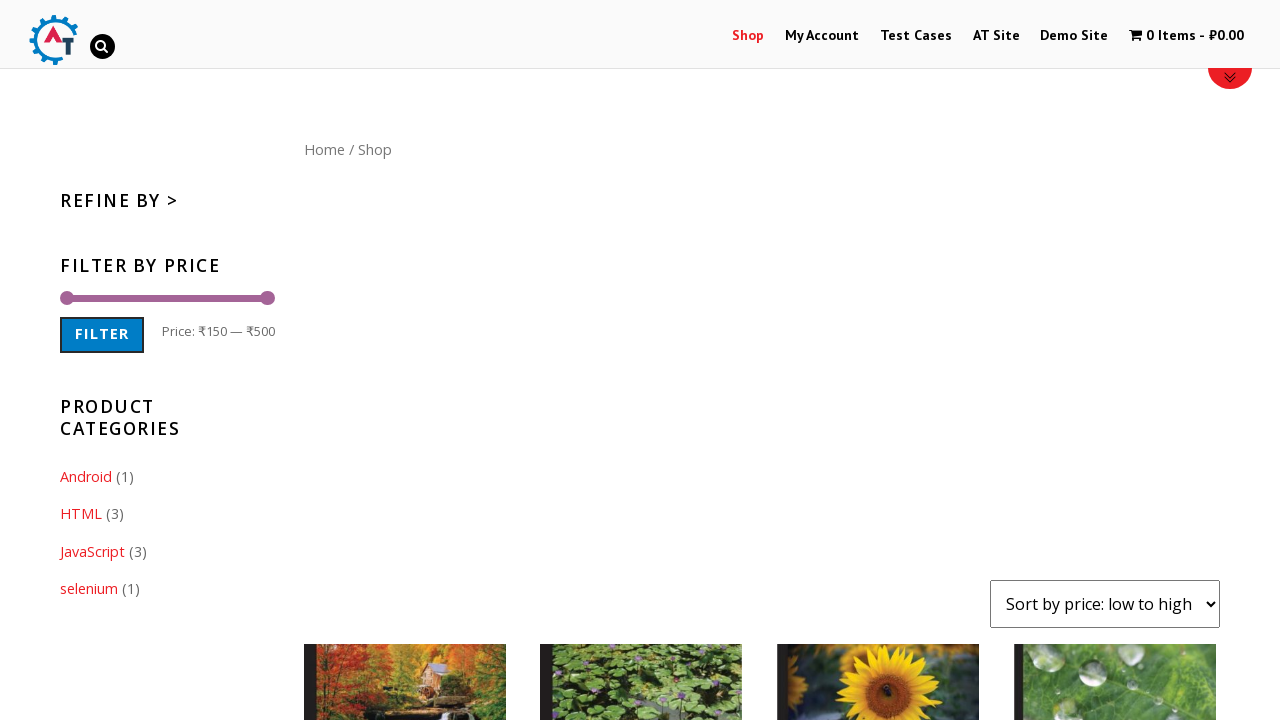

Clicked on the first product image at (405, 619) on xpath=//*[@id="content"]/ul/li[1]/a[1]/img
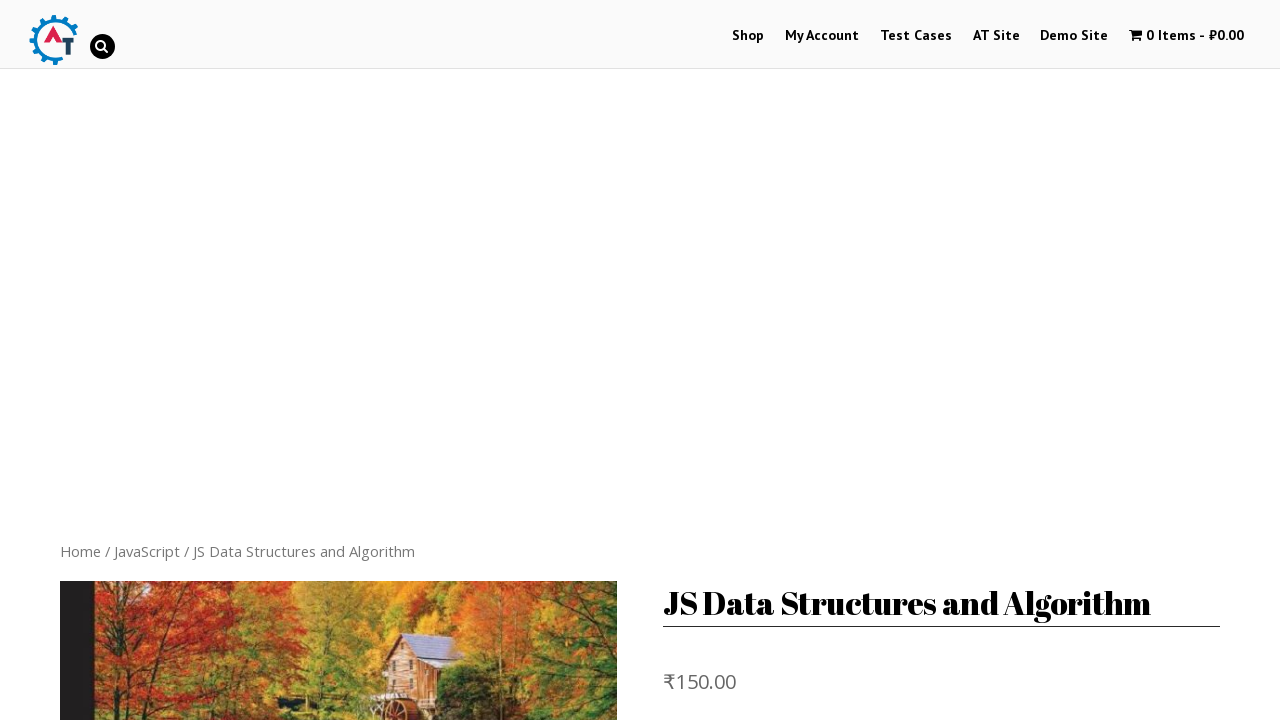

Waited 3 seconds for product page to load
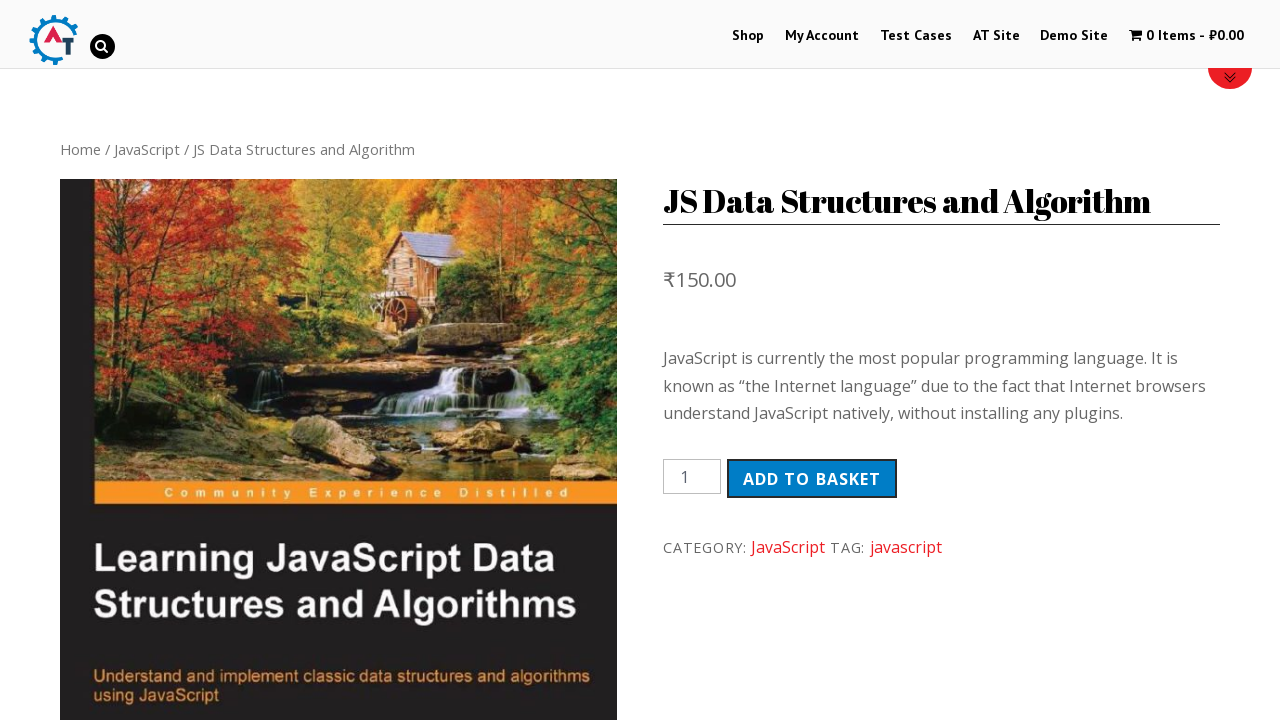

Product name heading is visible and loaded
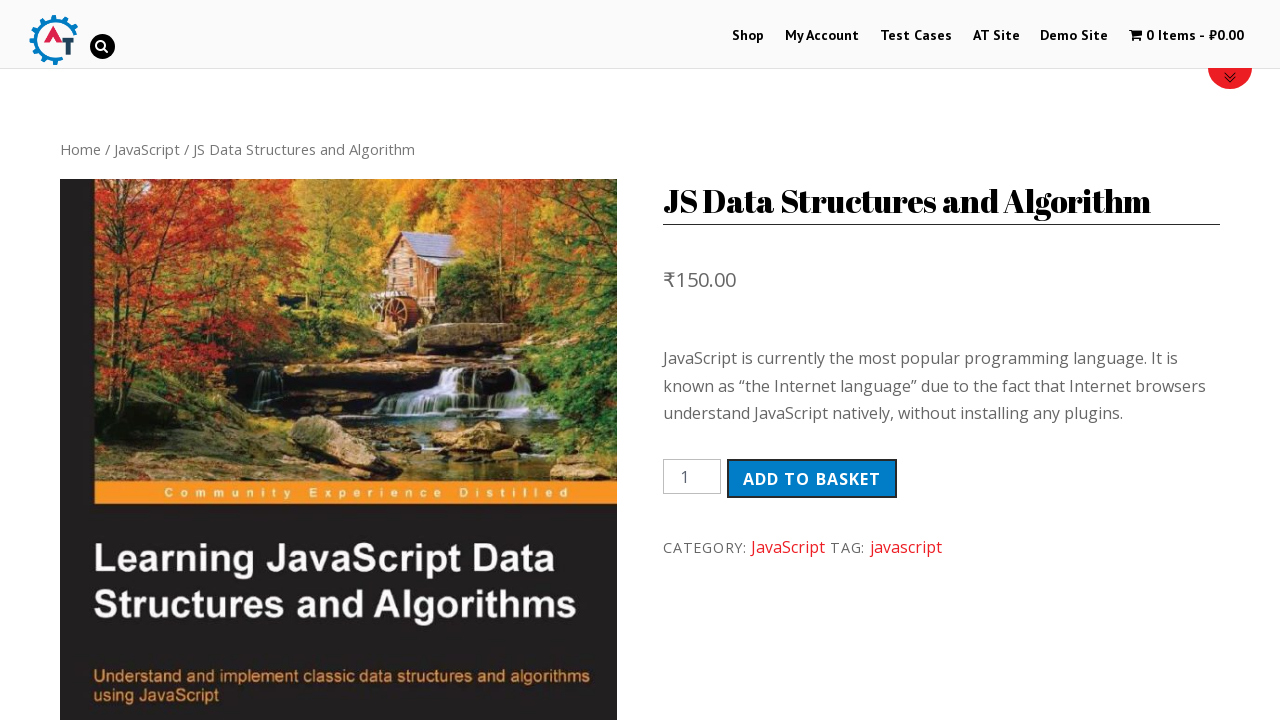

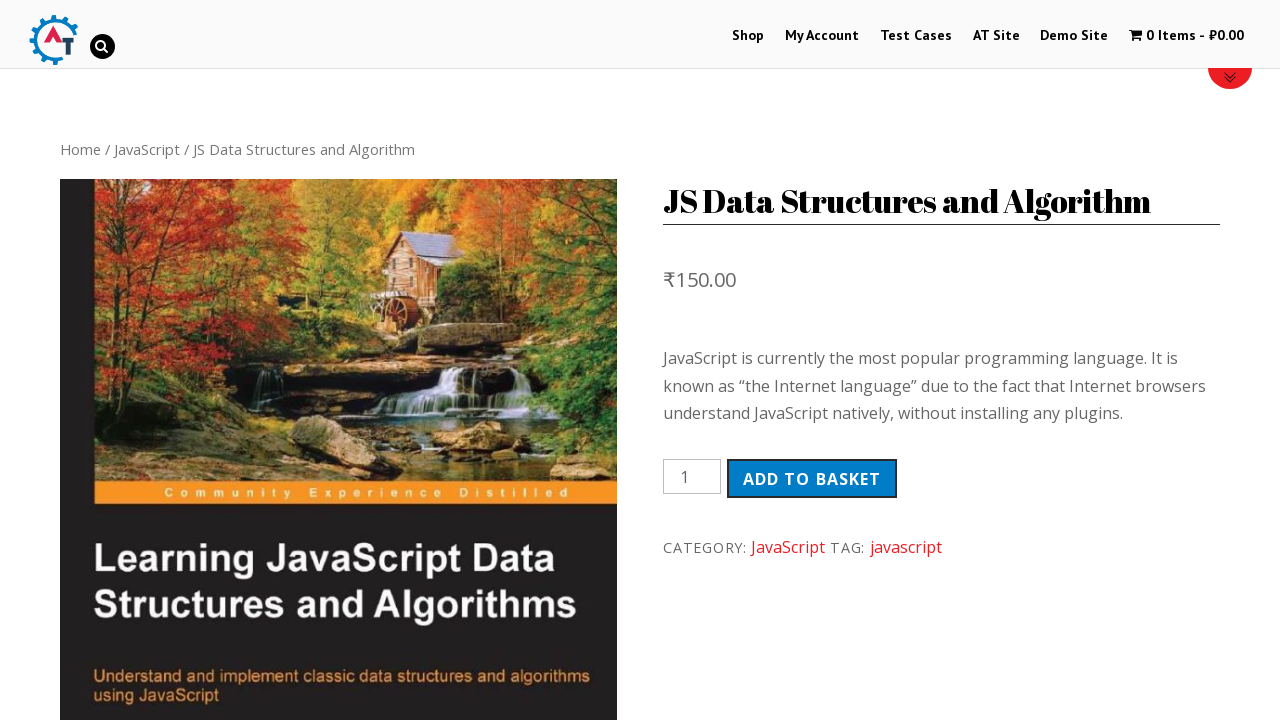